Tests dropdown selection functionality by selecting options using different methods (by index, by value, and by visible text)

Starting URL: https://rahulshettyacademy.com/dropdownsPractise/#

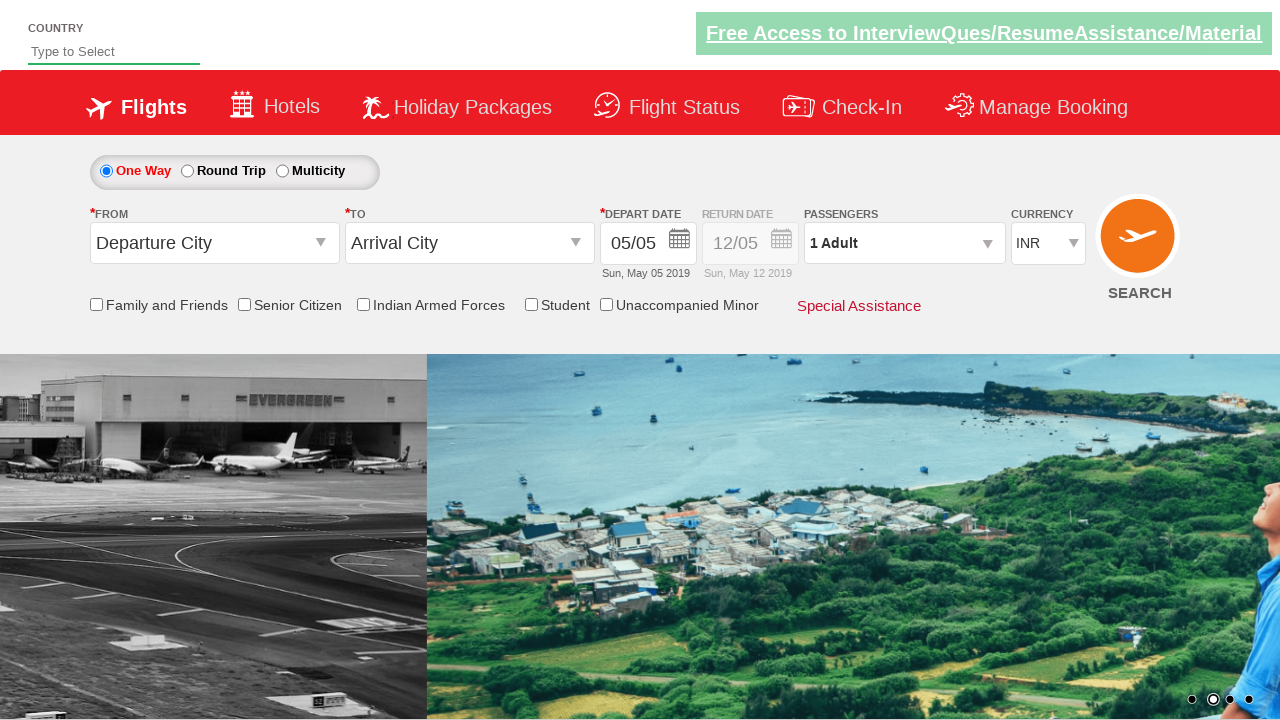

Selected 4th dropdown option by index on select#ctl00_mainContent_DropDownListCurrency
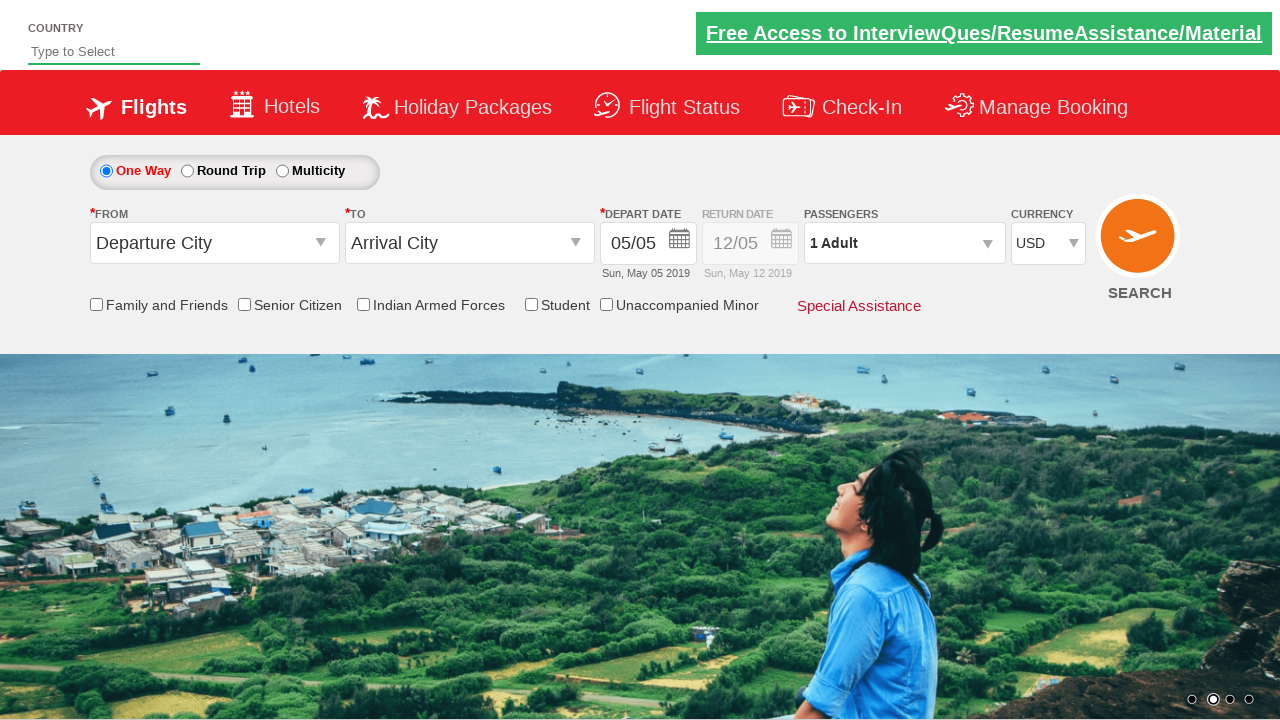

Selected INR option by value from dropdown on select#ctl00_mainContent_DropDownListCurrency
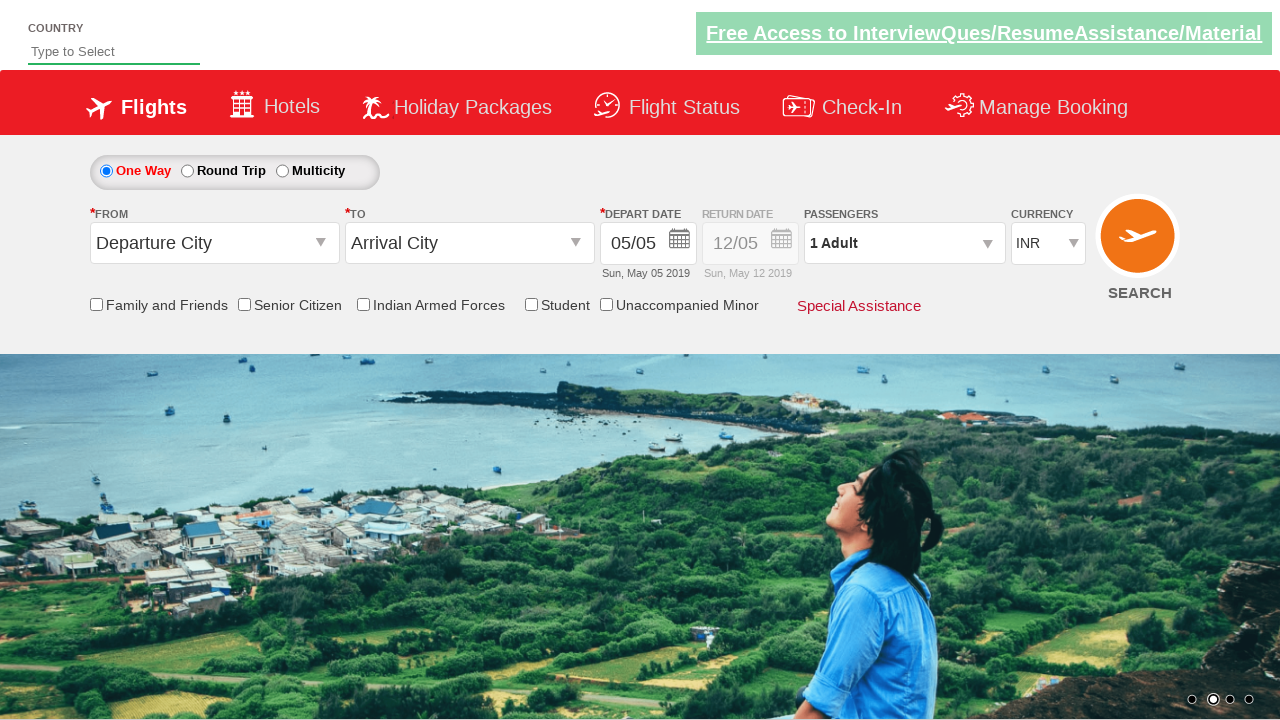

Selected AED option by visible text from dropdown on select#ctl00_mainContent_DropDownListCurrency
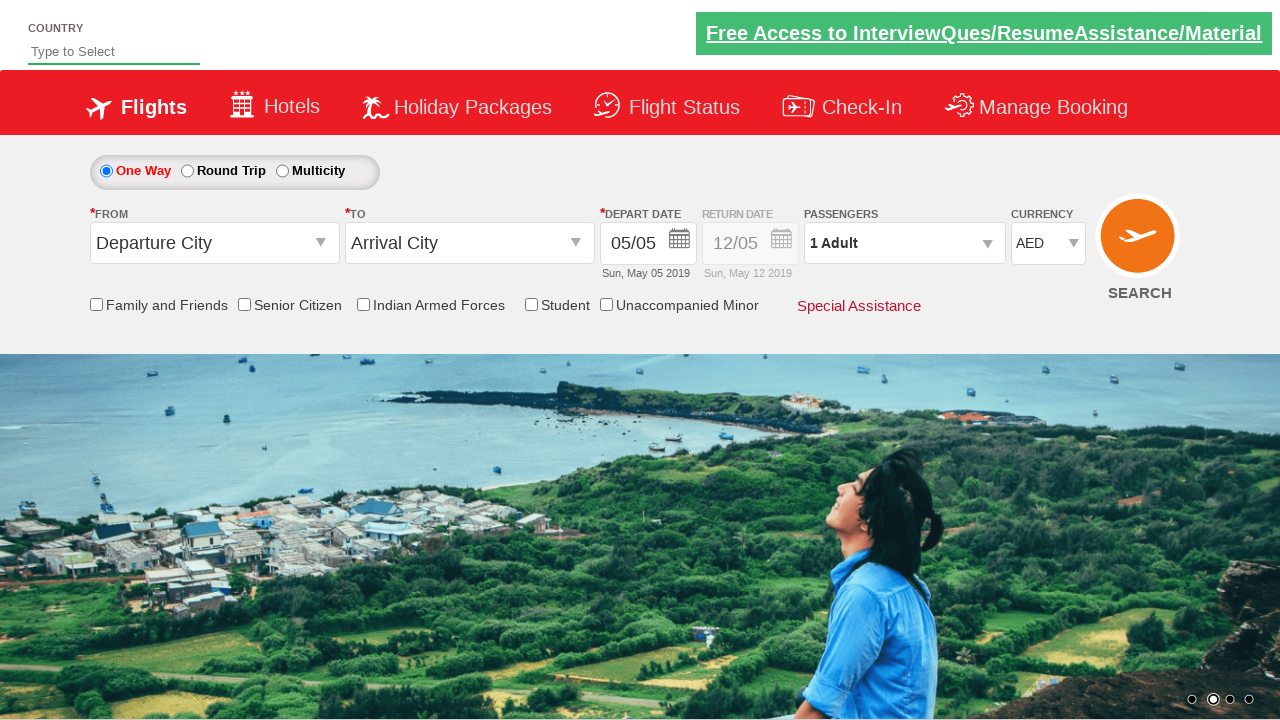

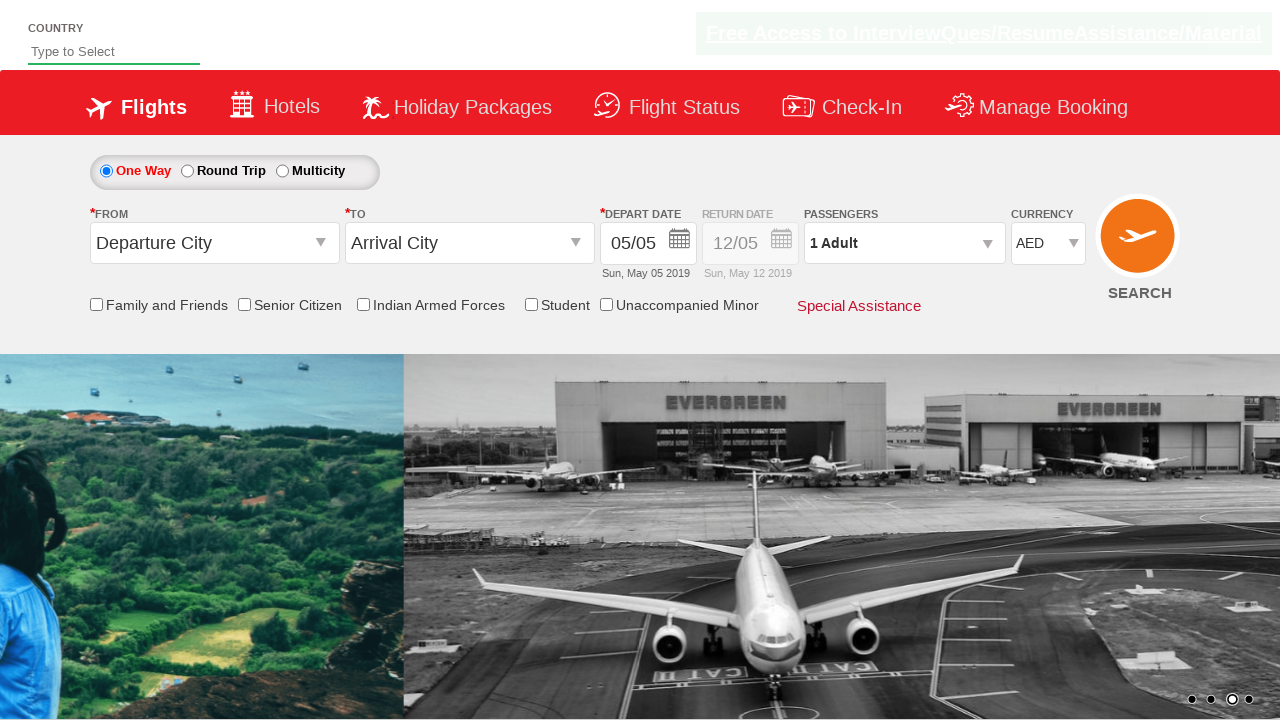